Tests handling a JavaScript confirm dialog by clicking a link to trigger it and then dismissing (canceling) it

Starting URL: https://www.selenium.dev/documentation/en/webdriver/js_alerts_prompts_and_confirmations/

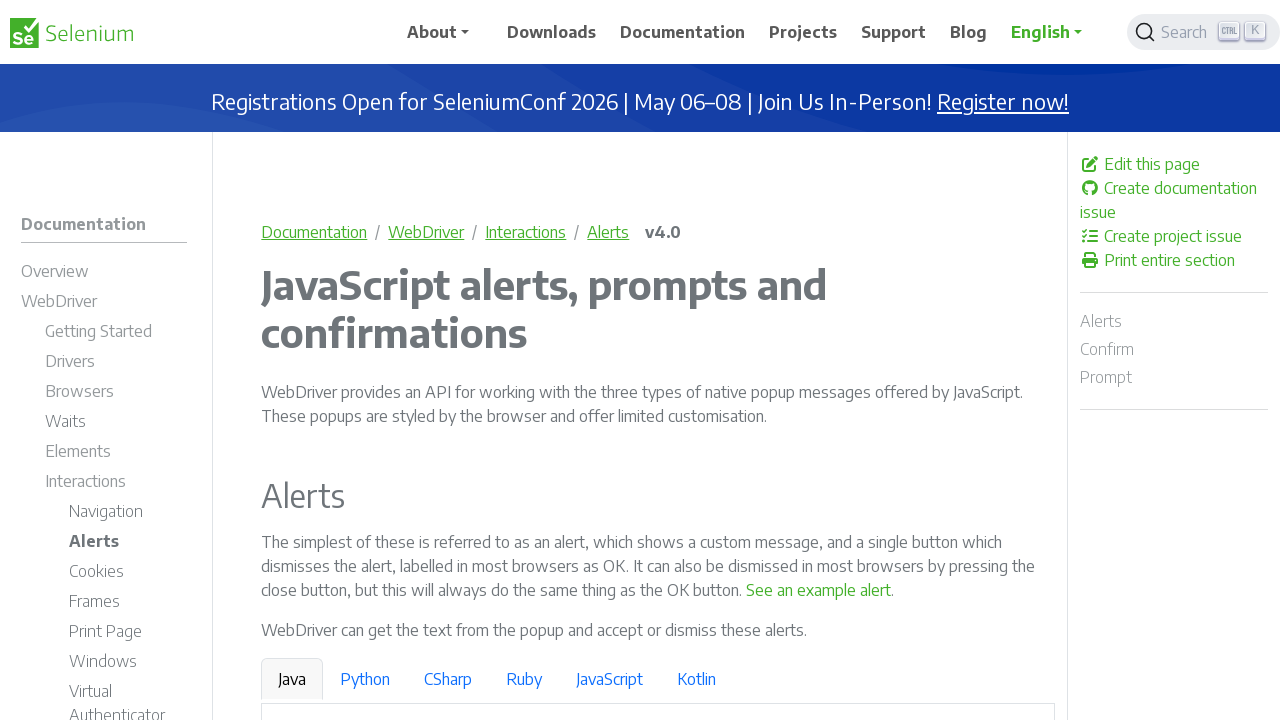

Clicked link to trigger JavaScript confirm dialog at (964, 361) on a[onclick*='window.confirm']
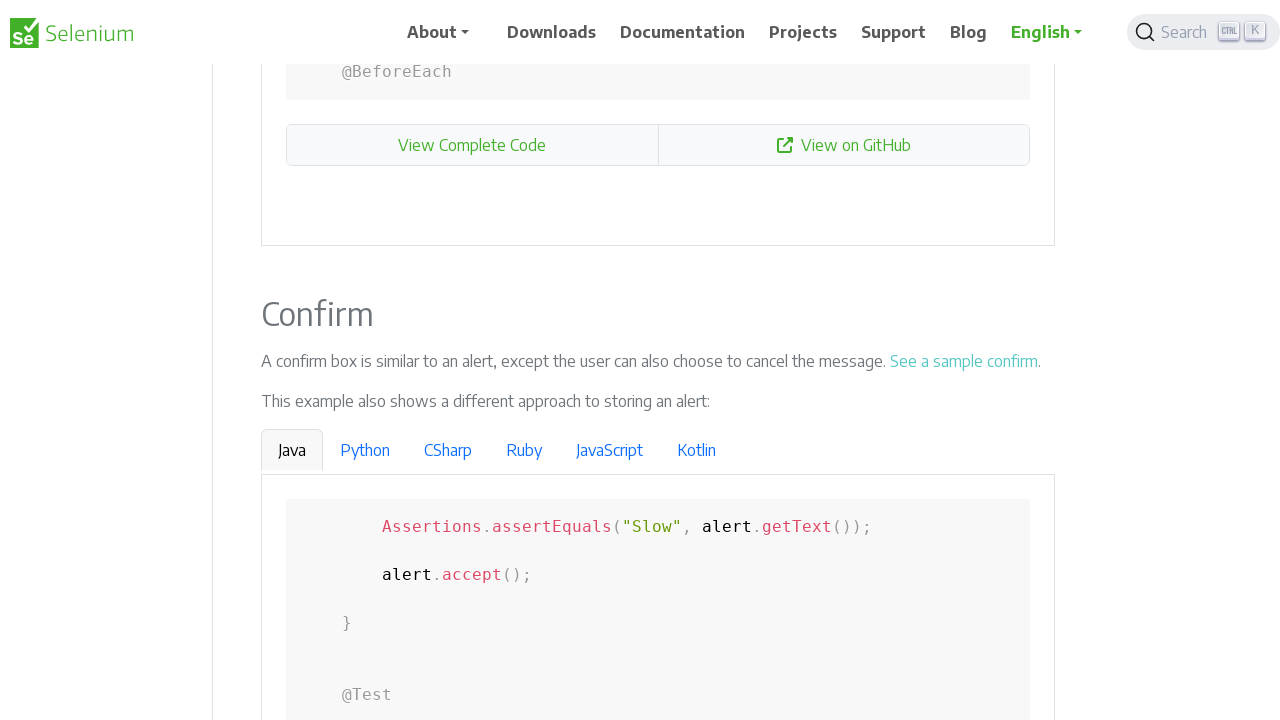

Set up dialog handler to dismiss confirm dialog
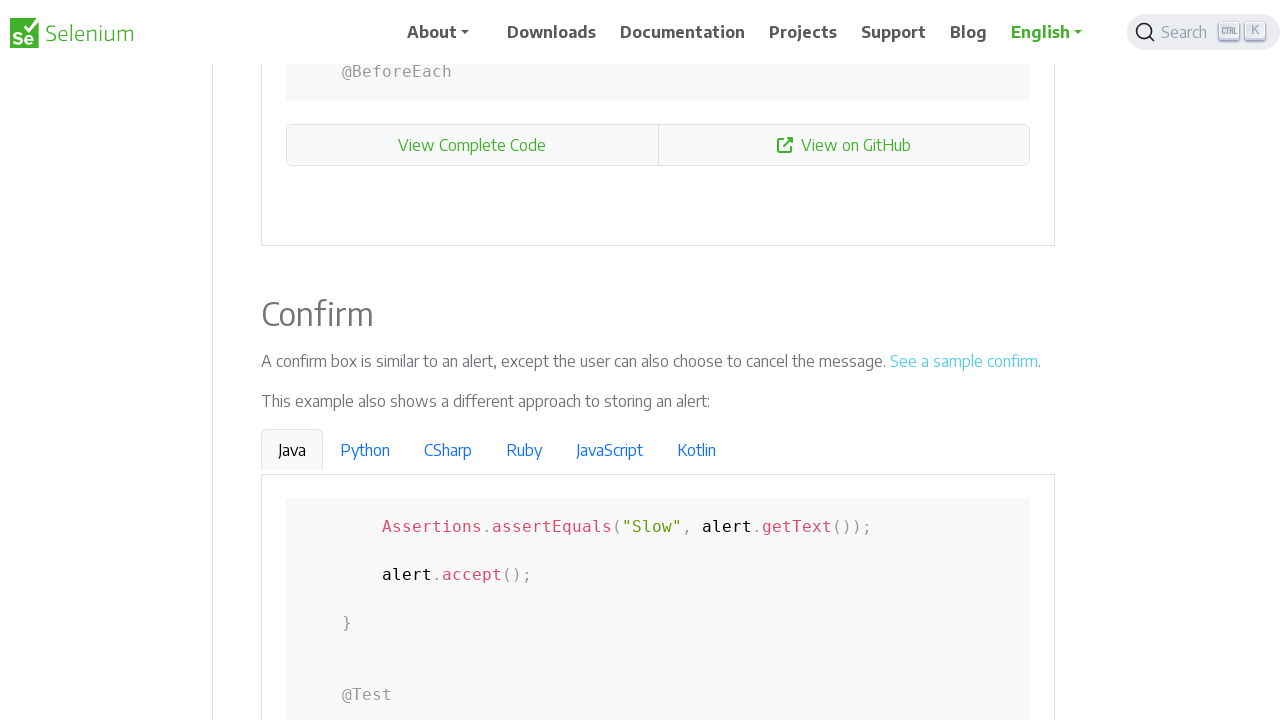

Waited 500ms for confirm dialog to be processed and dismissed
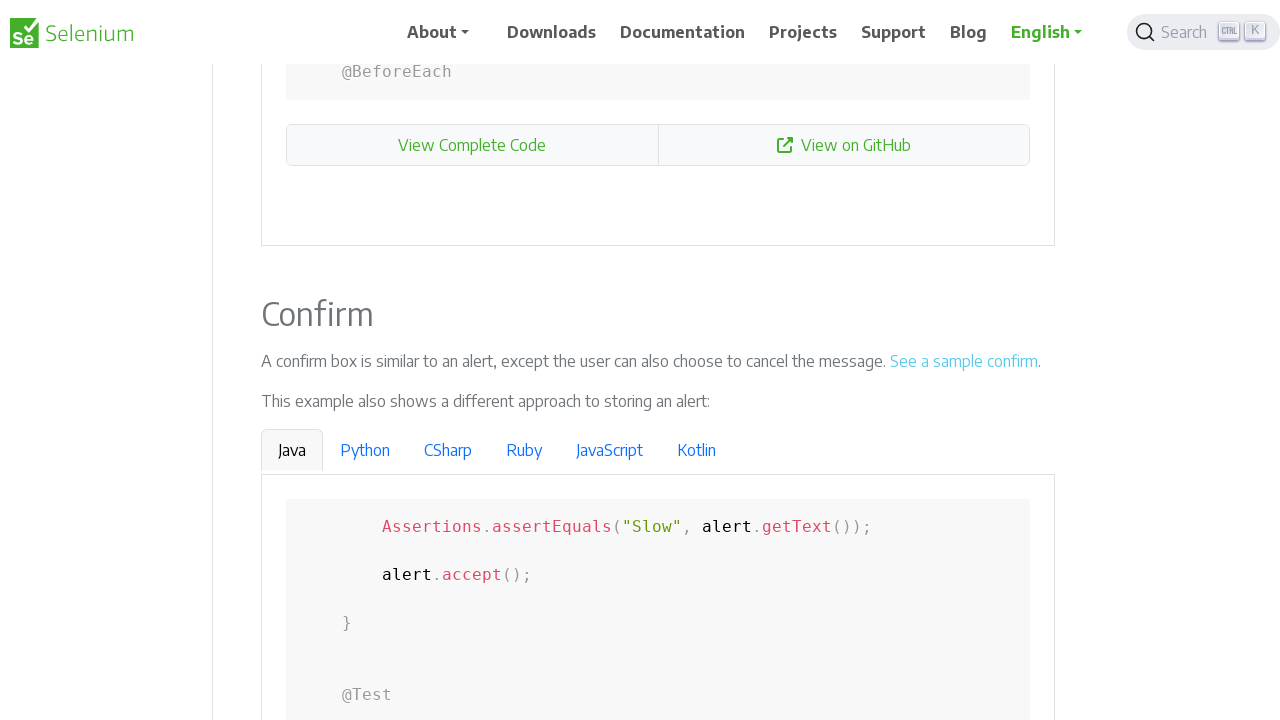

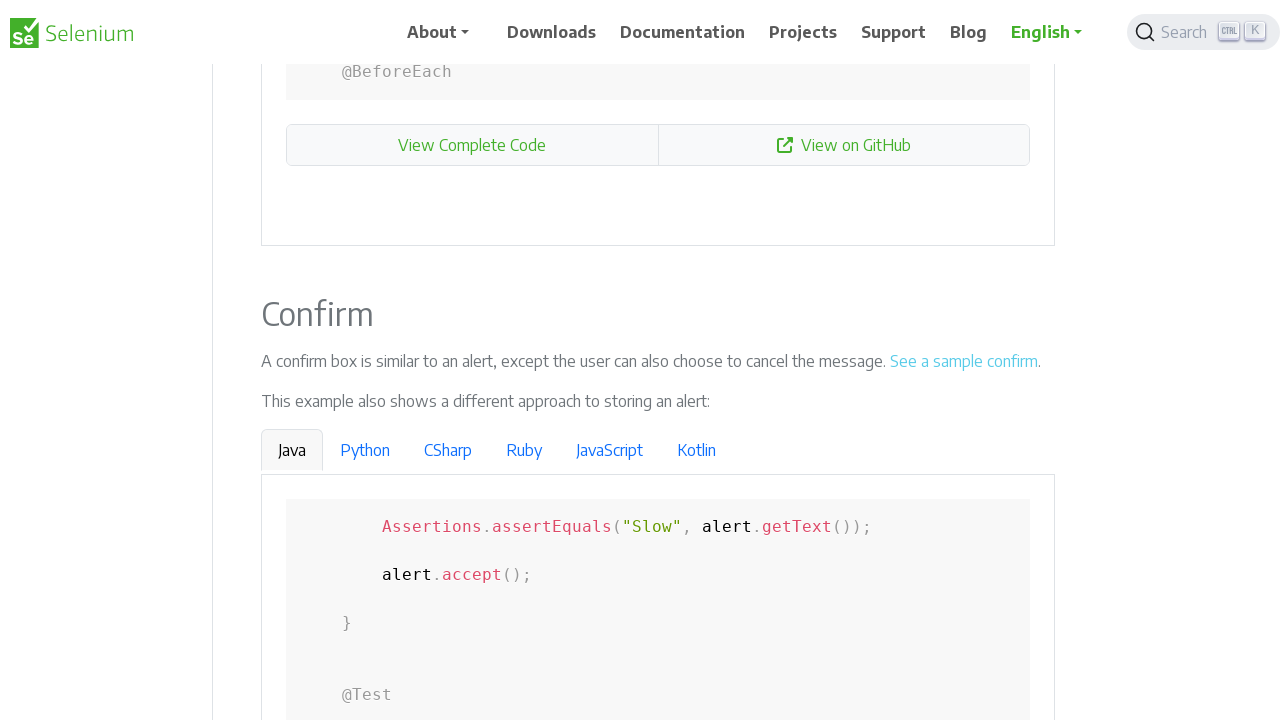